Tests right-click context menu functionality by performing a context click on a designated area, verifying and accepting the alert that appears, then clicking a link that opens a new tab and verifying the content on the new page.

Starting URL: https://the-internet.herokuapp.com/context_menu

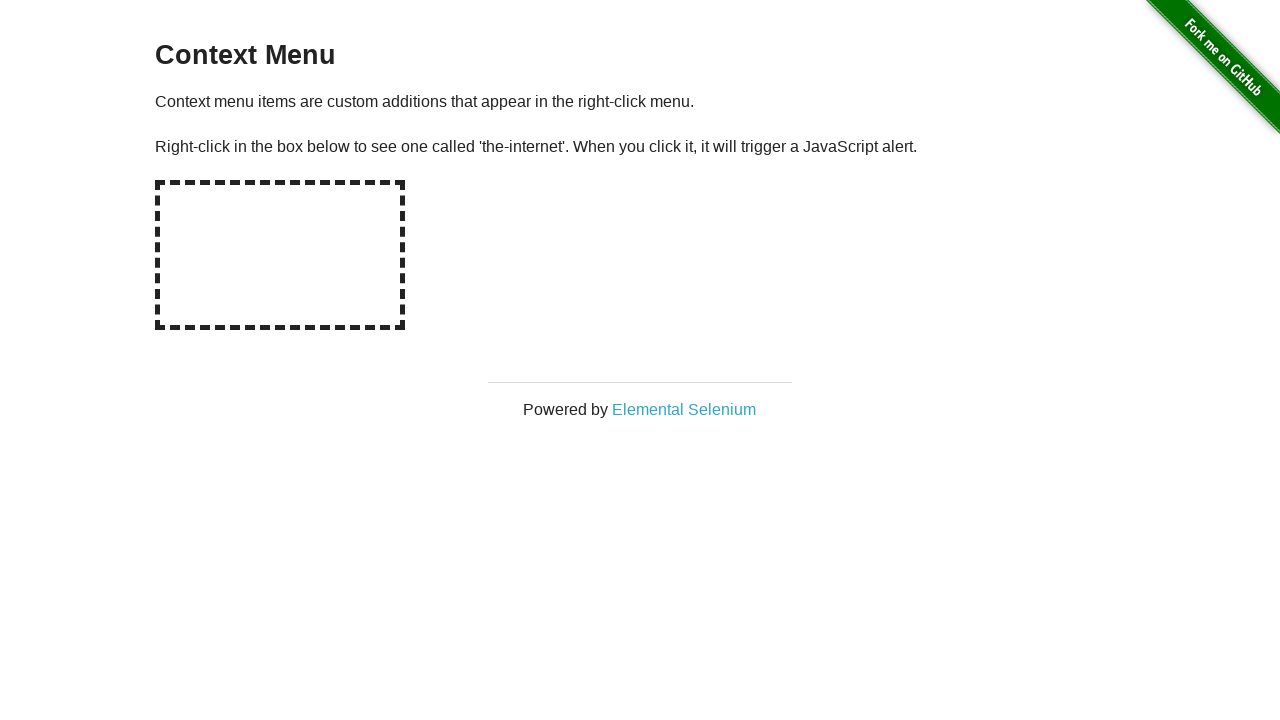

Right-clicked on hot-spot element to trigger context menu at (280, 255) on #hot-spot
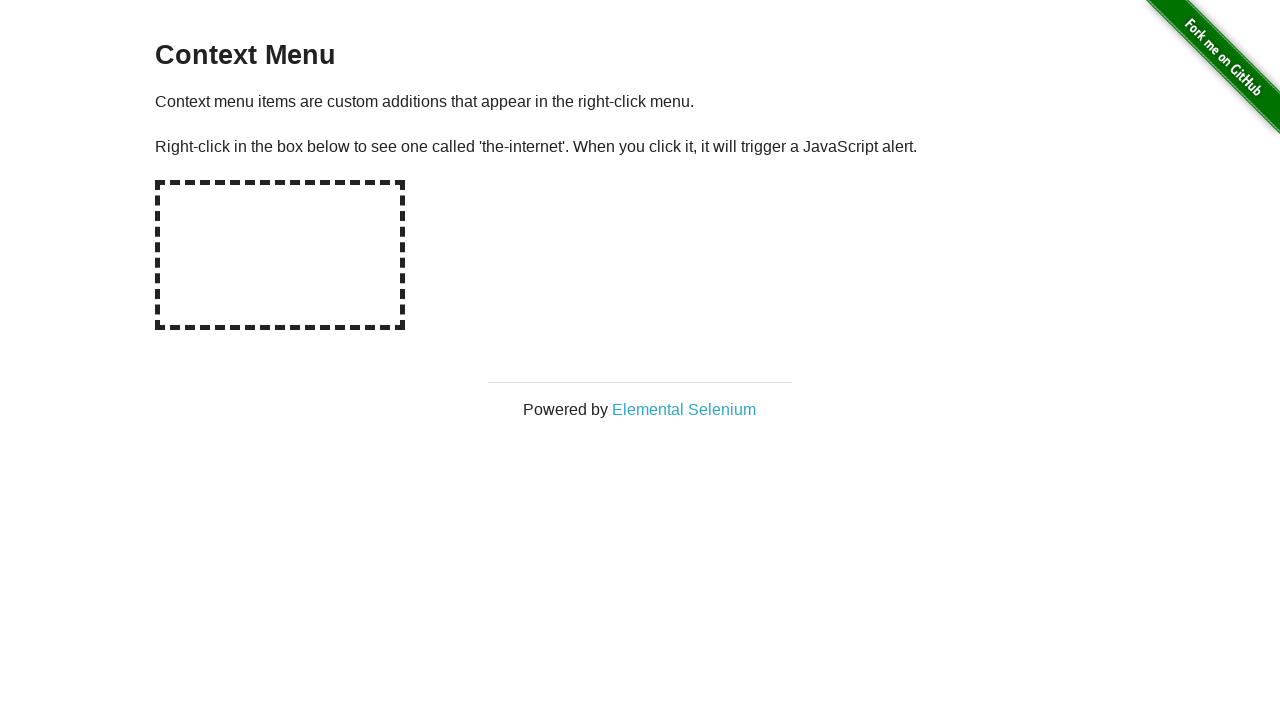

Set up dialog handler to capture and accept alert
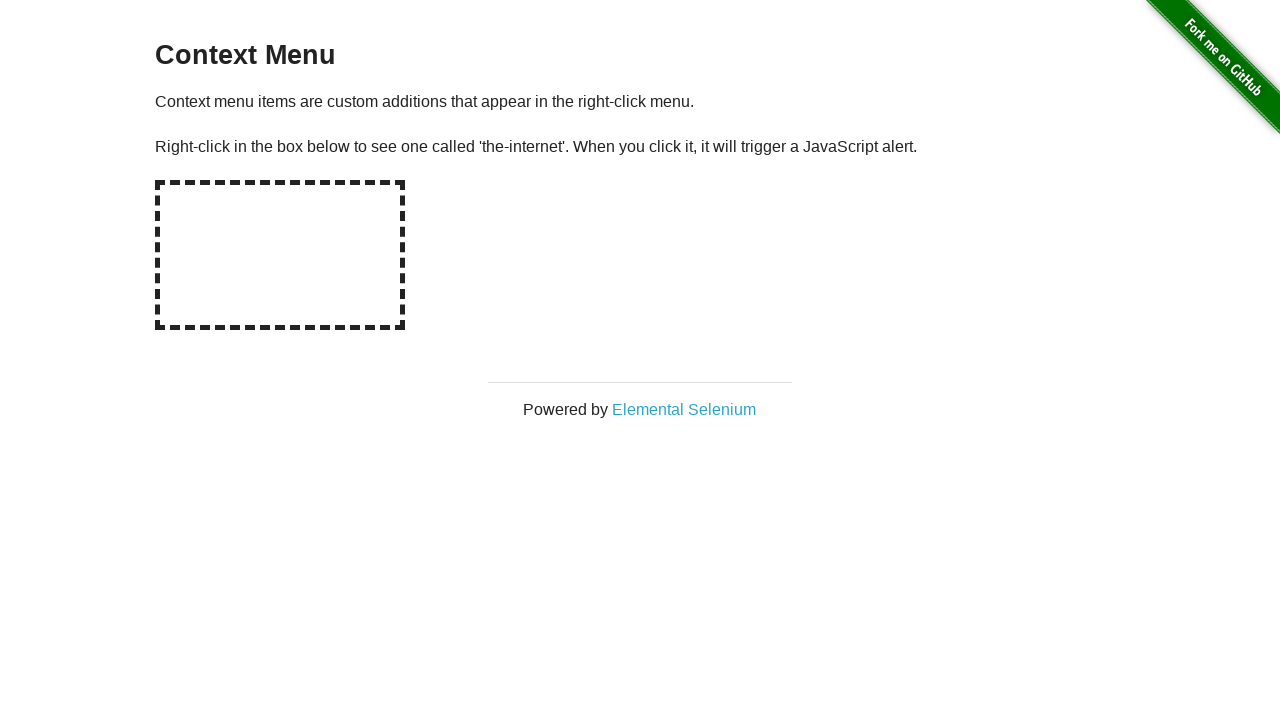

Right-clicked on hot-spot again with dialog handler active at (280, 255) on #hot-spot
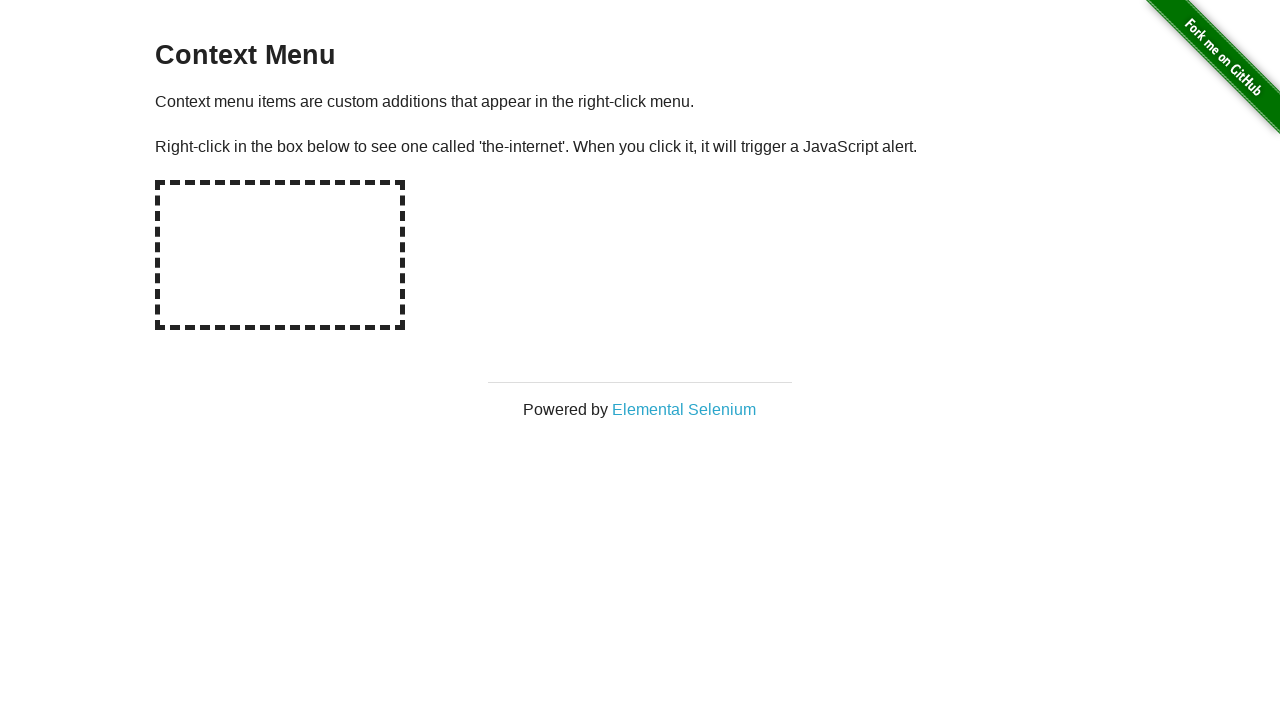

Waited for dialog to be processed
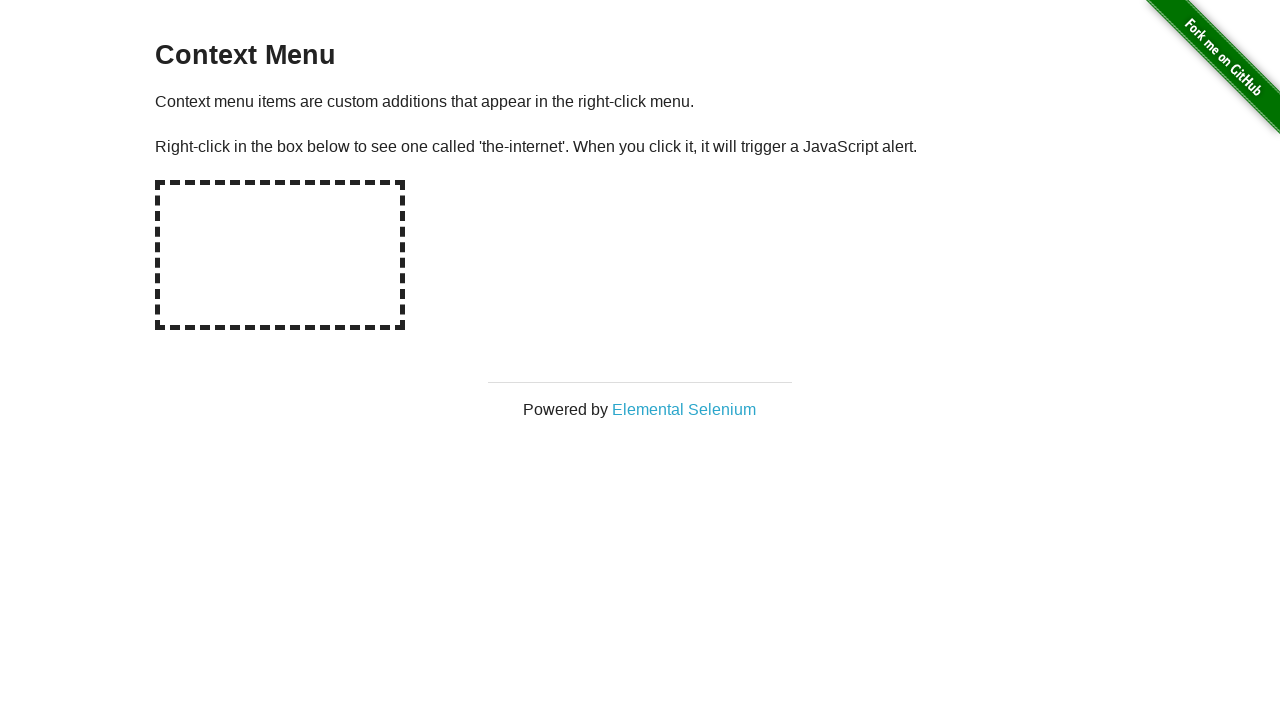

Verified alert message: 'You selected a context menu'
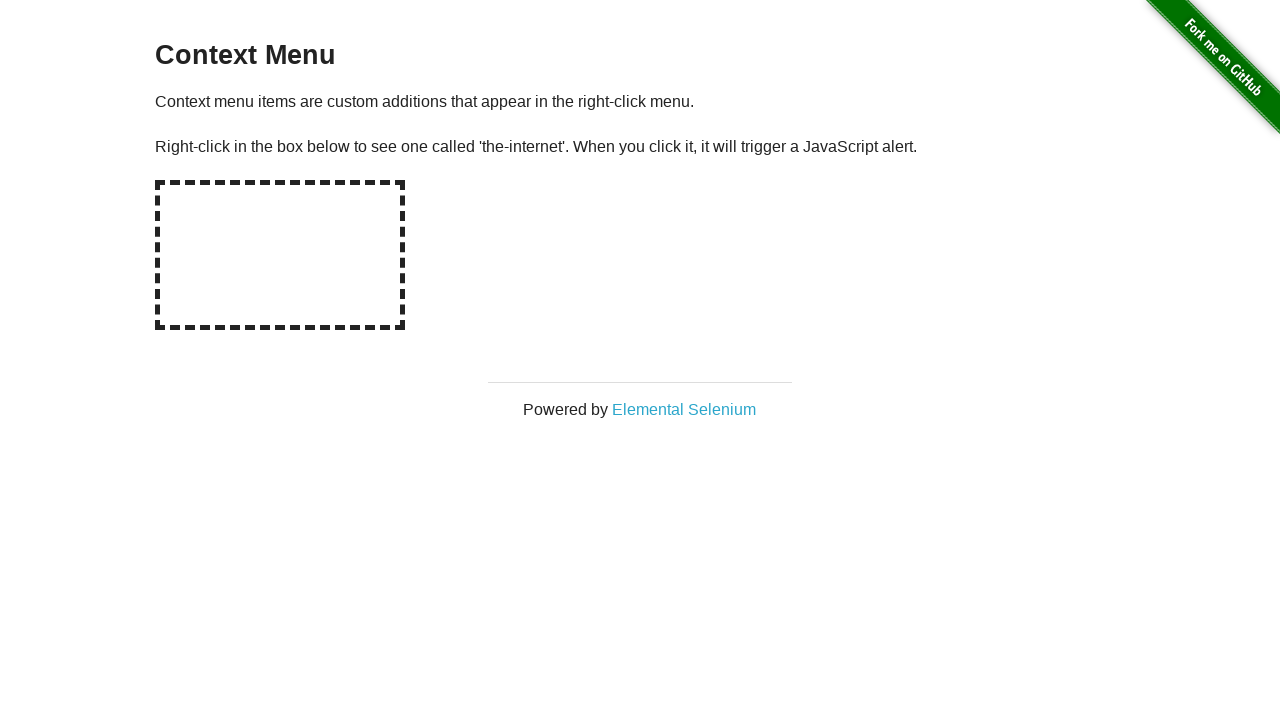

Clicked 'Elemental Selenium' link to open new tab at (684, 409) on text=Elemental Selenium
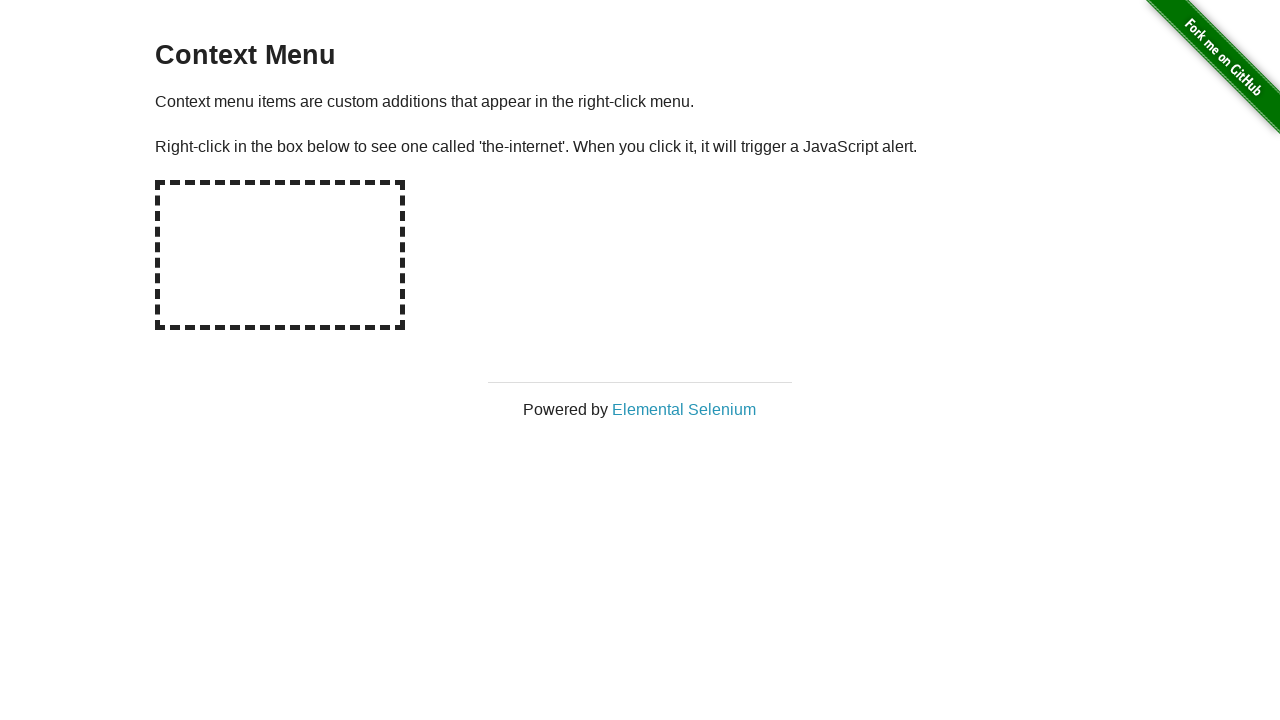

Obtained reference to newly opened page
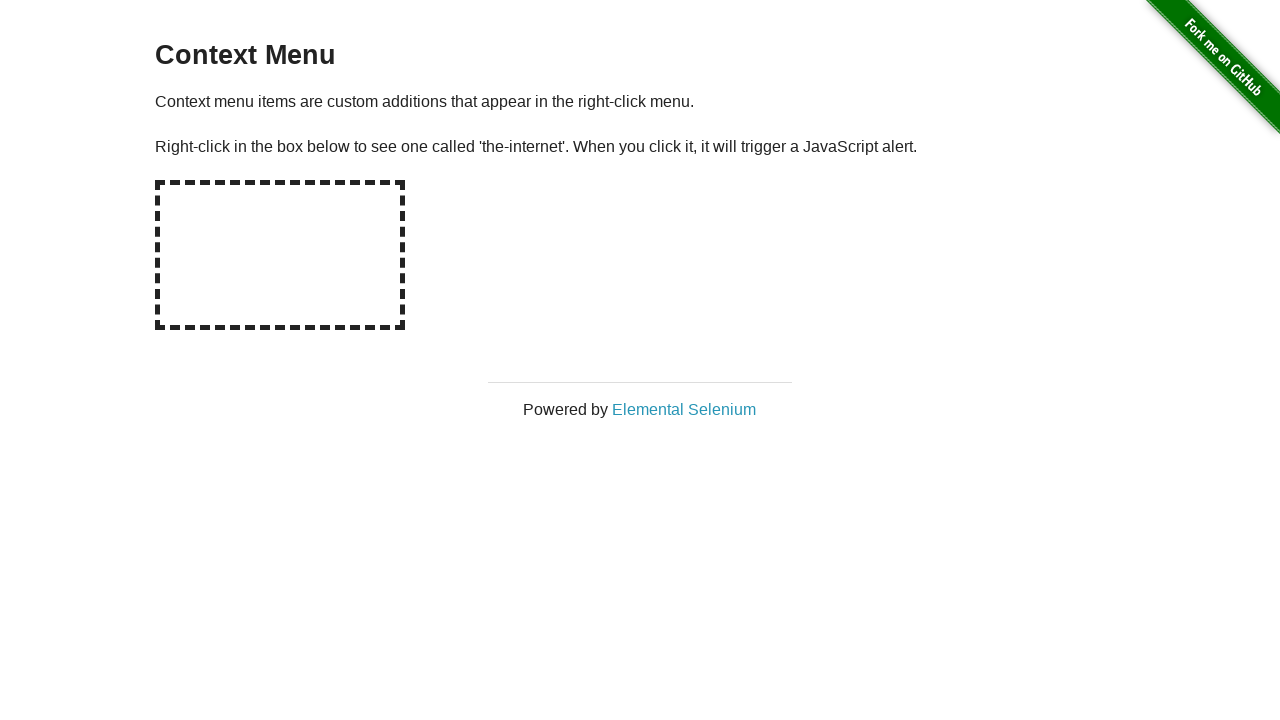

New page fully loaded
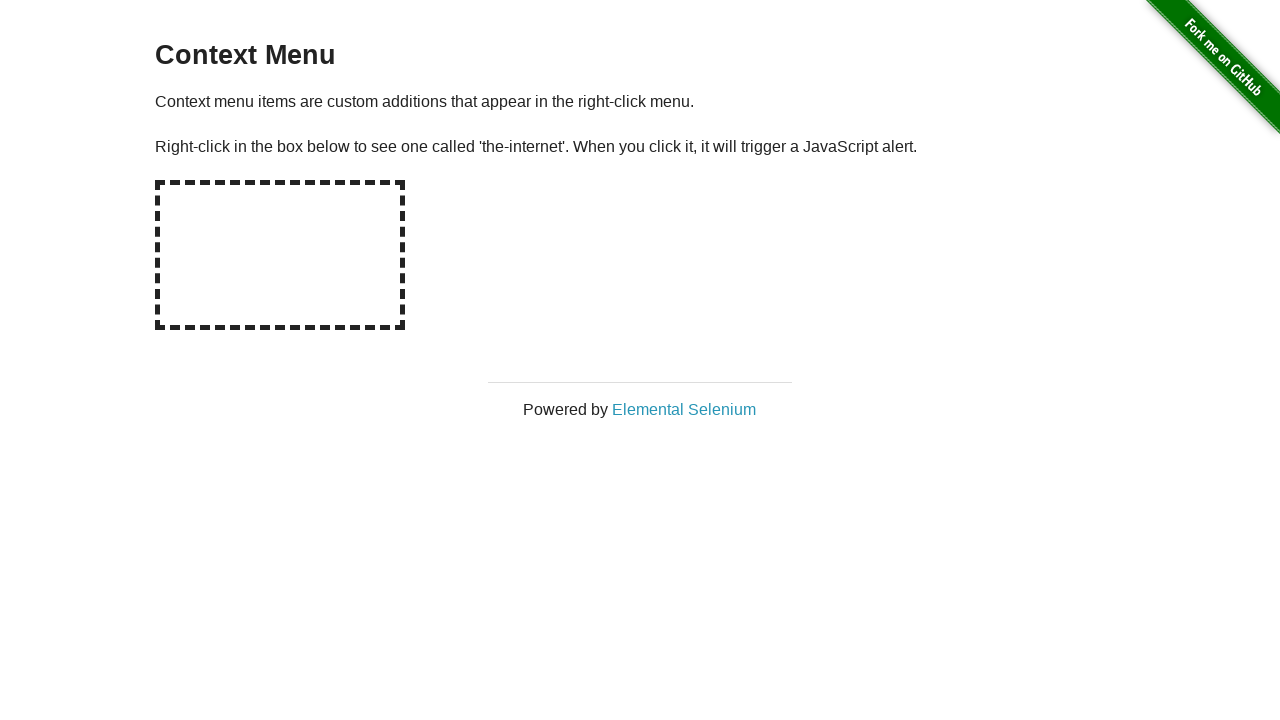

Verified h1 text on new page: 'Elemental Selenium'
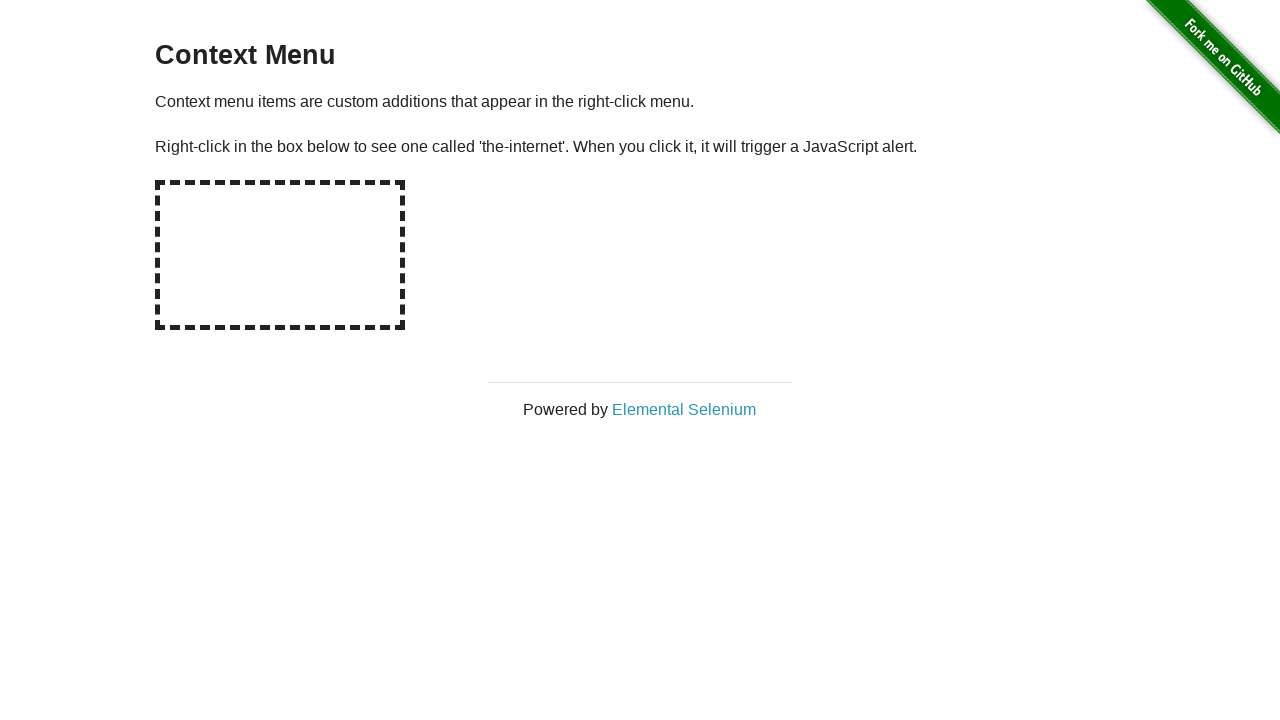

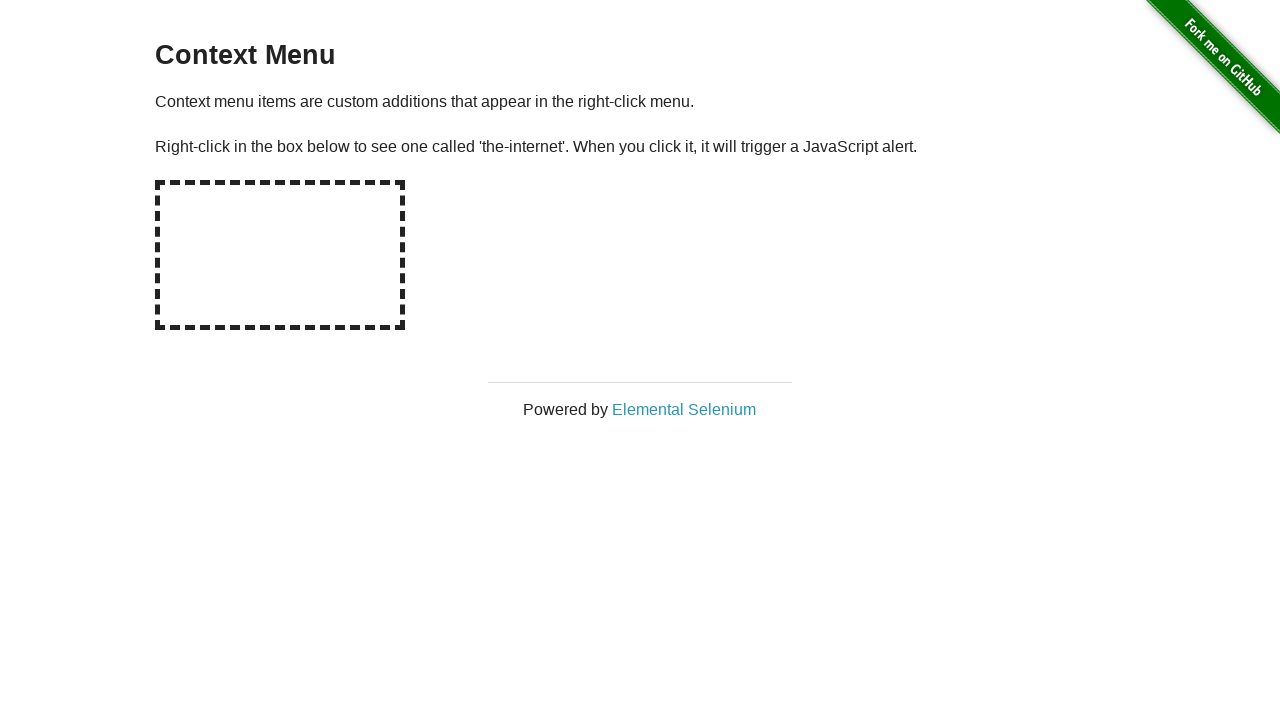